Tests navigation link to login page by clicking the link and verifying the page loads

Starting URL: https://ritwickdey.github.io/sample-login-signup-form/#/signup

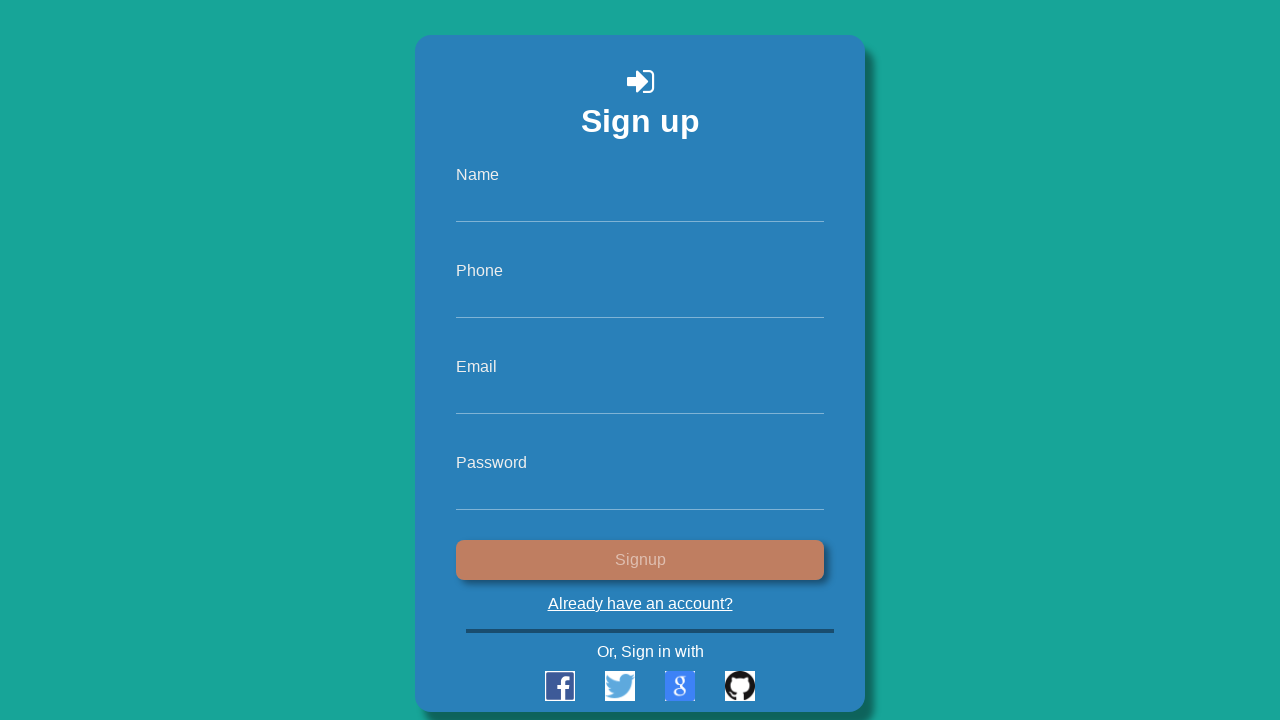

Clicked 'Already have an account' link to navigate to login page at (640, 604) on text=Already have an account
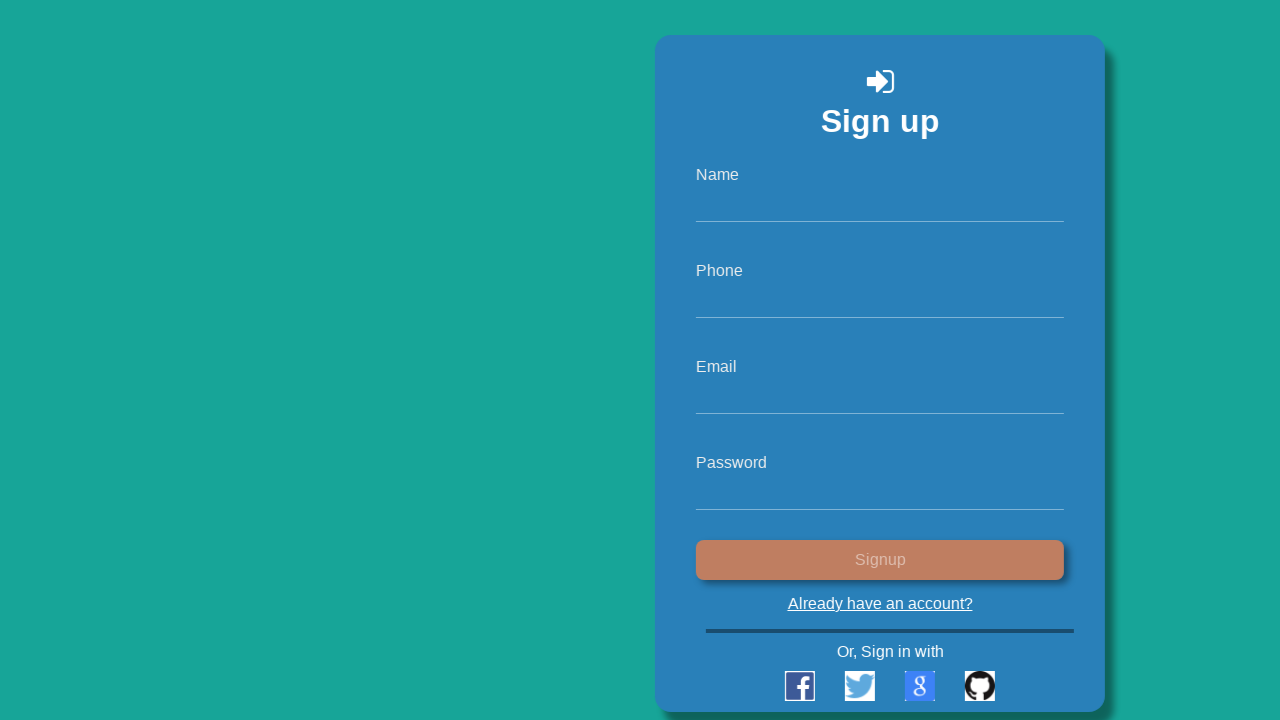

Login page loaded successfully
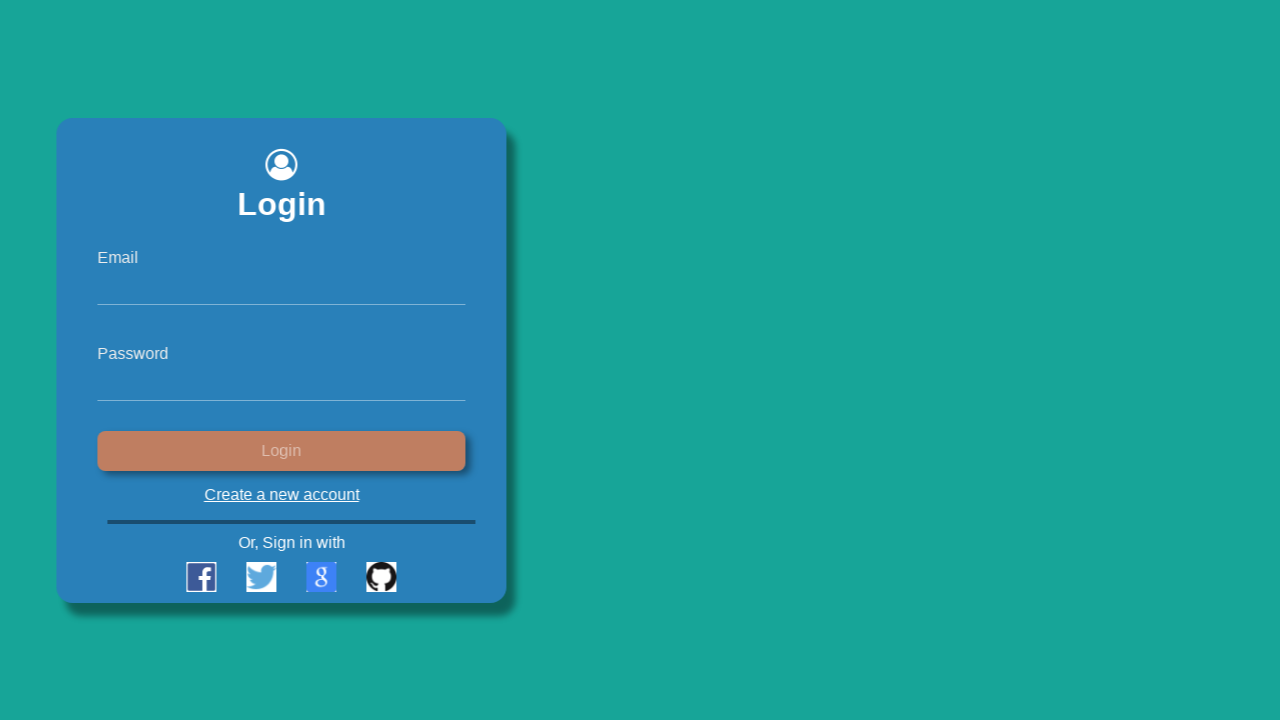

Verified page title is 'Basic login & Signup with Angular'
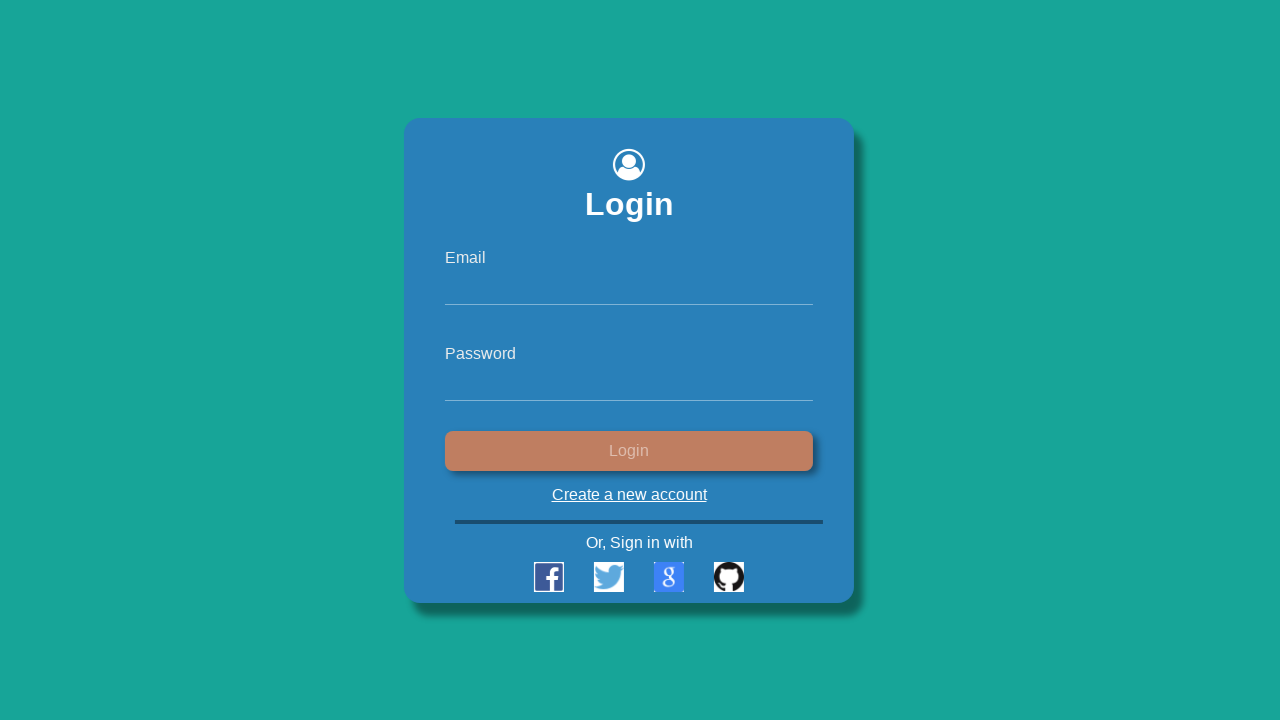

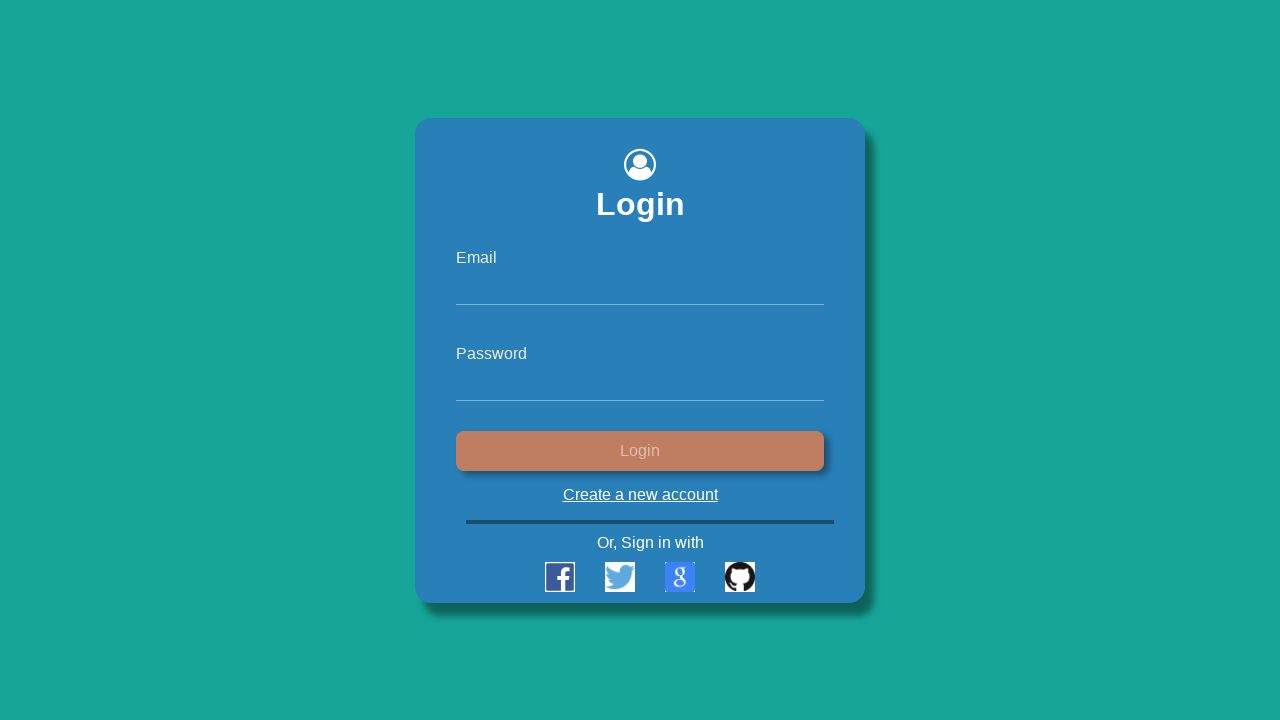